Tests champion search functionality on poro.gg by entering a champion name and submitting the search

Starting URL: https://poro.gg/

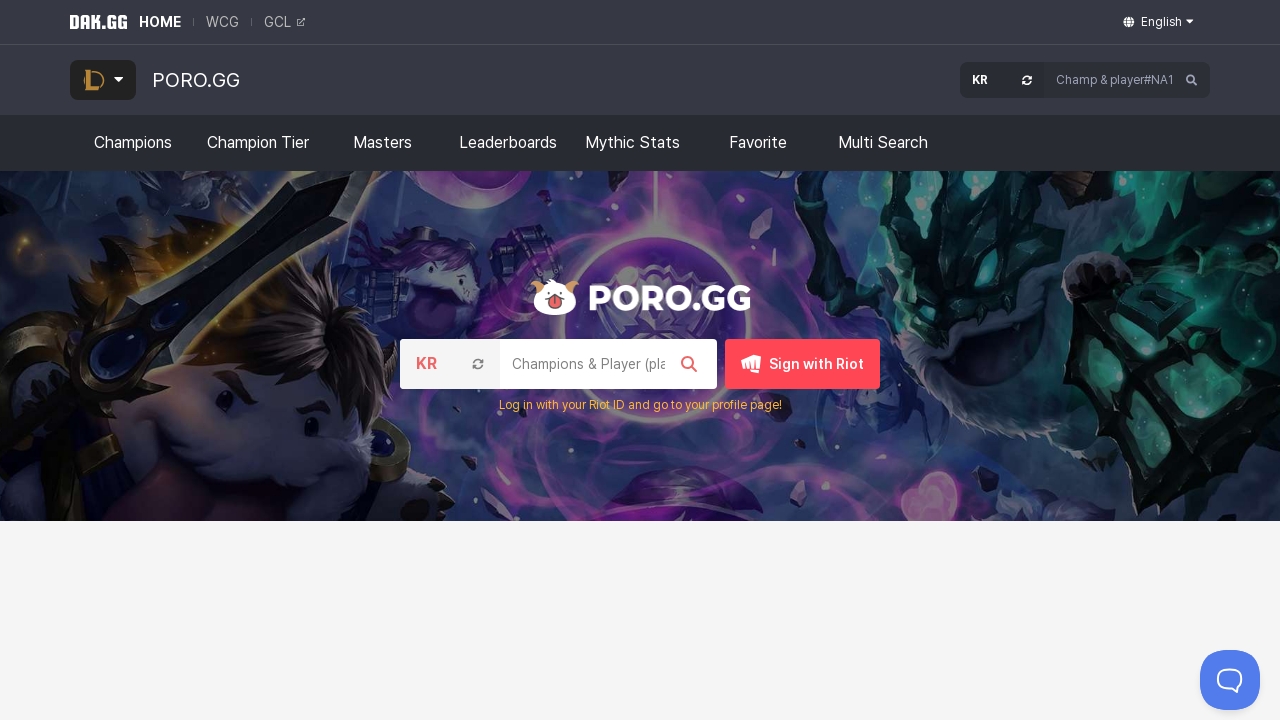

Cleared the search input field on input >> nth=0
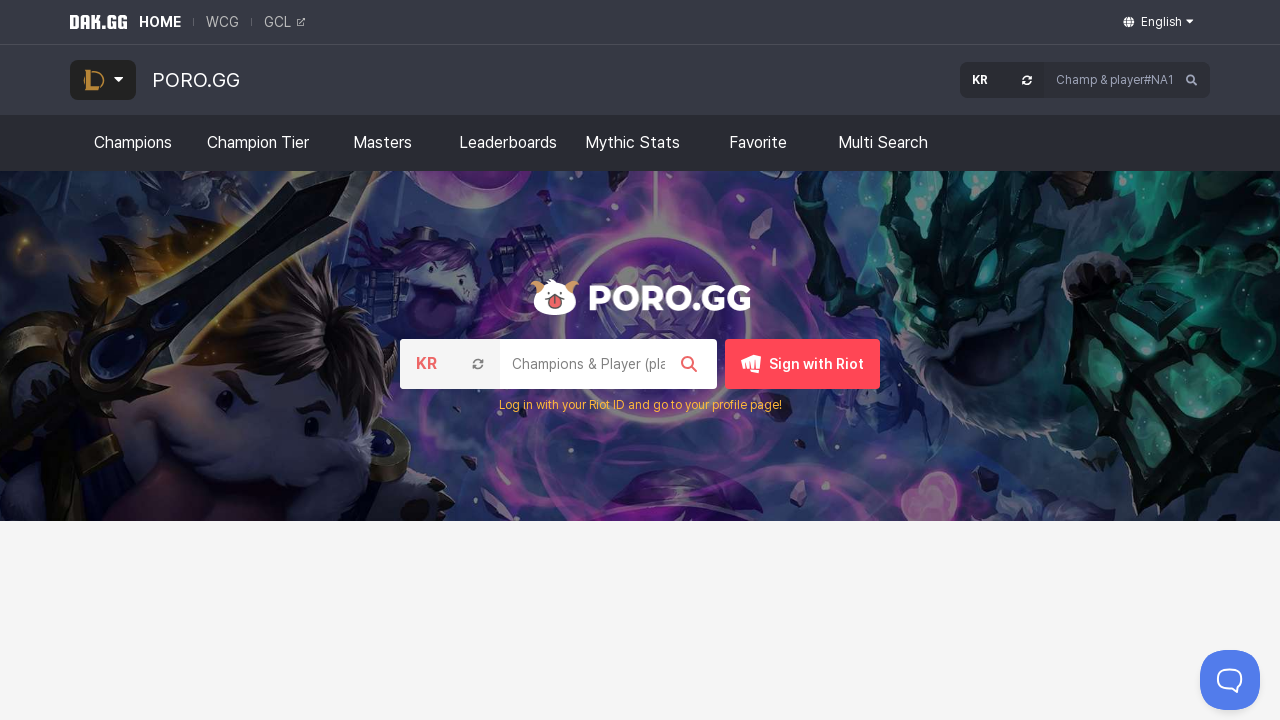

Filled search input with champion name 'Ahri' on input >> nth=0
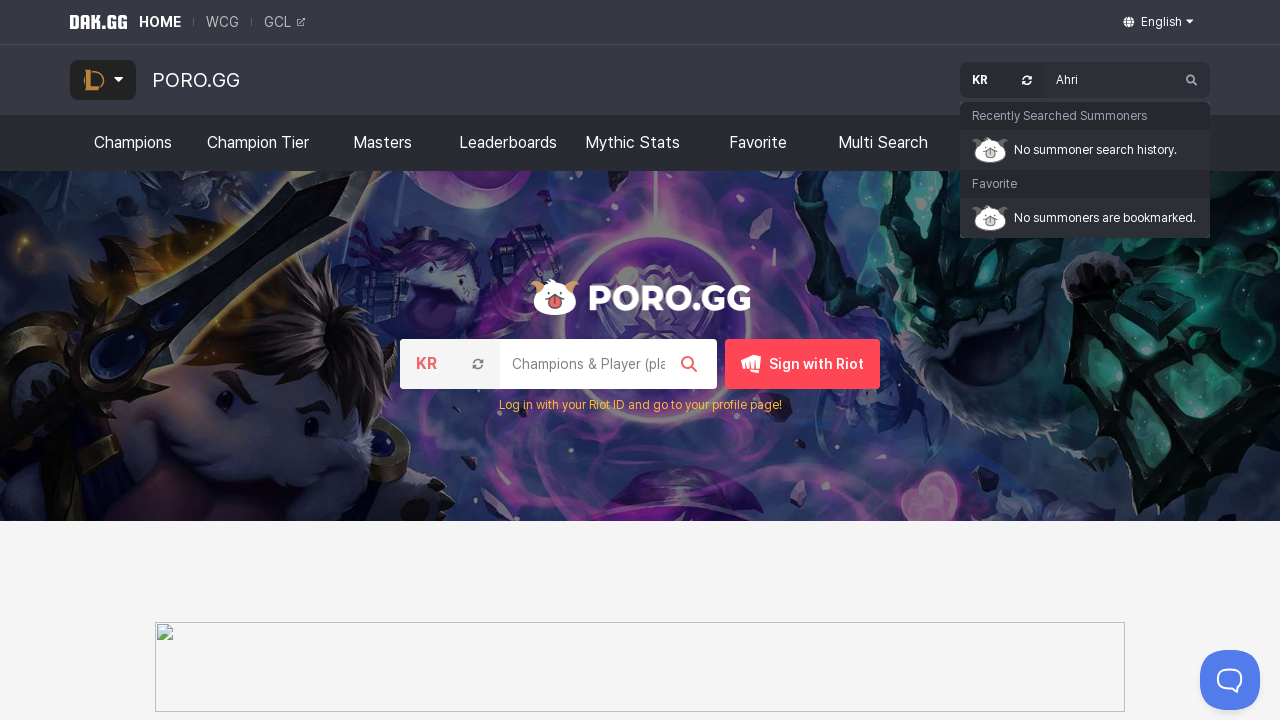

Clicked submit button to search for champion at (1192, 80) on button[type='submit']
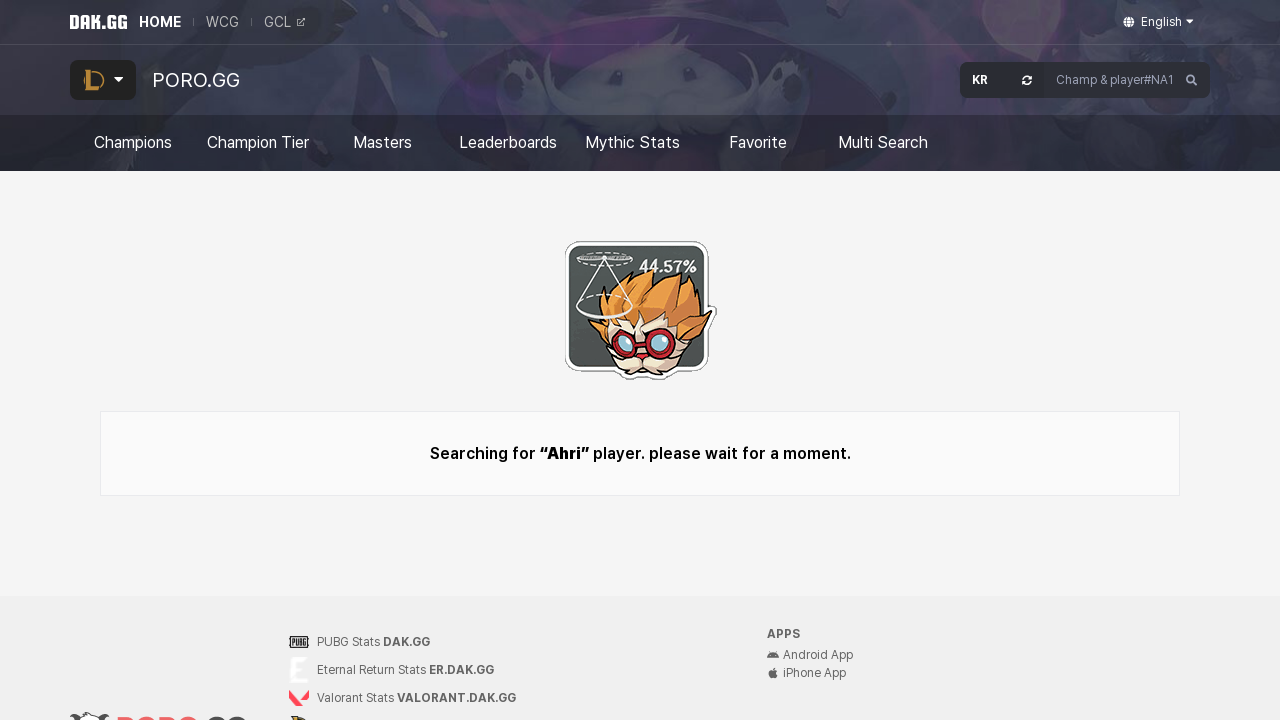

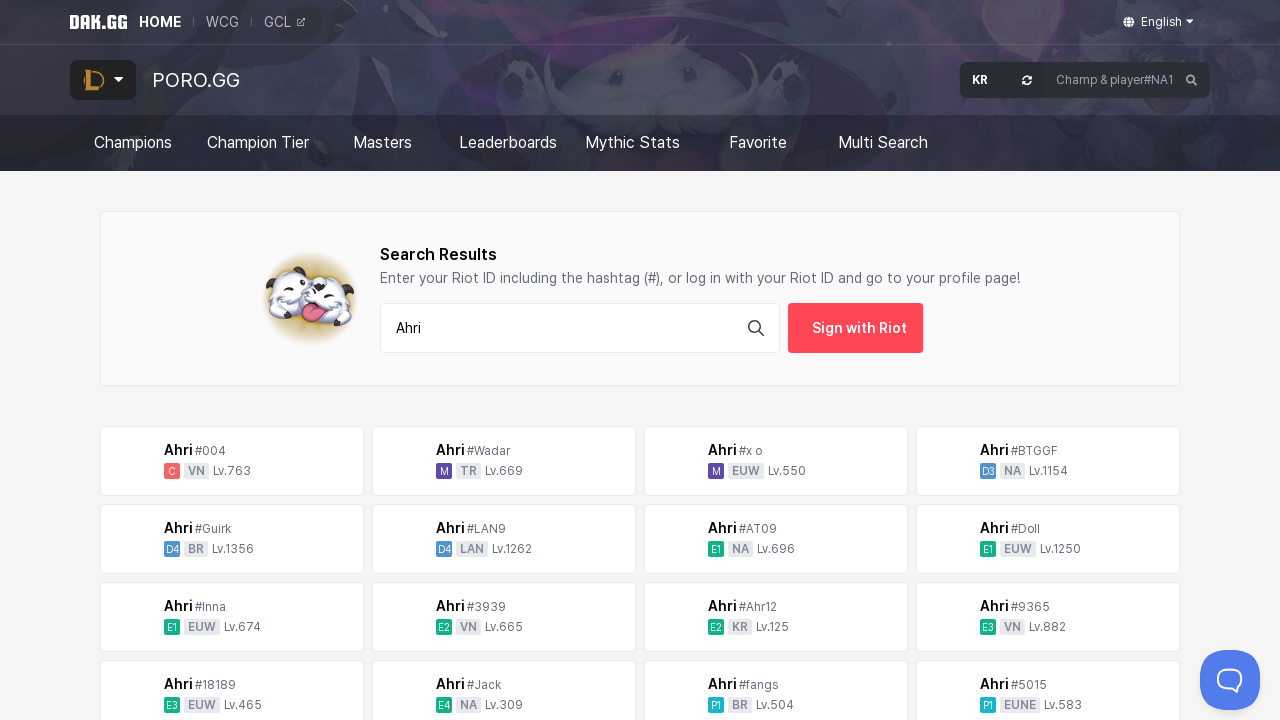